Navigates to elverys.ie website and verifies the page loads successfully

Starting URL: https://elverys.ie

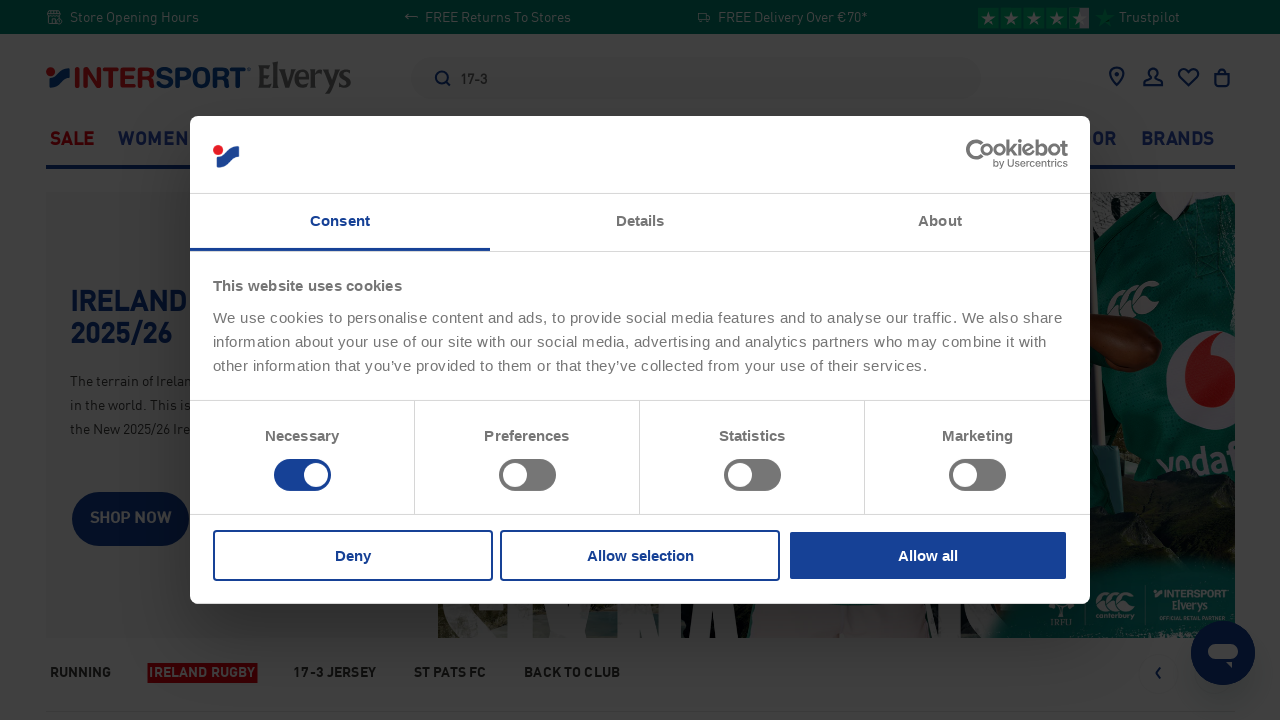

Waited for page DOM to be fully loaded
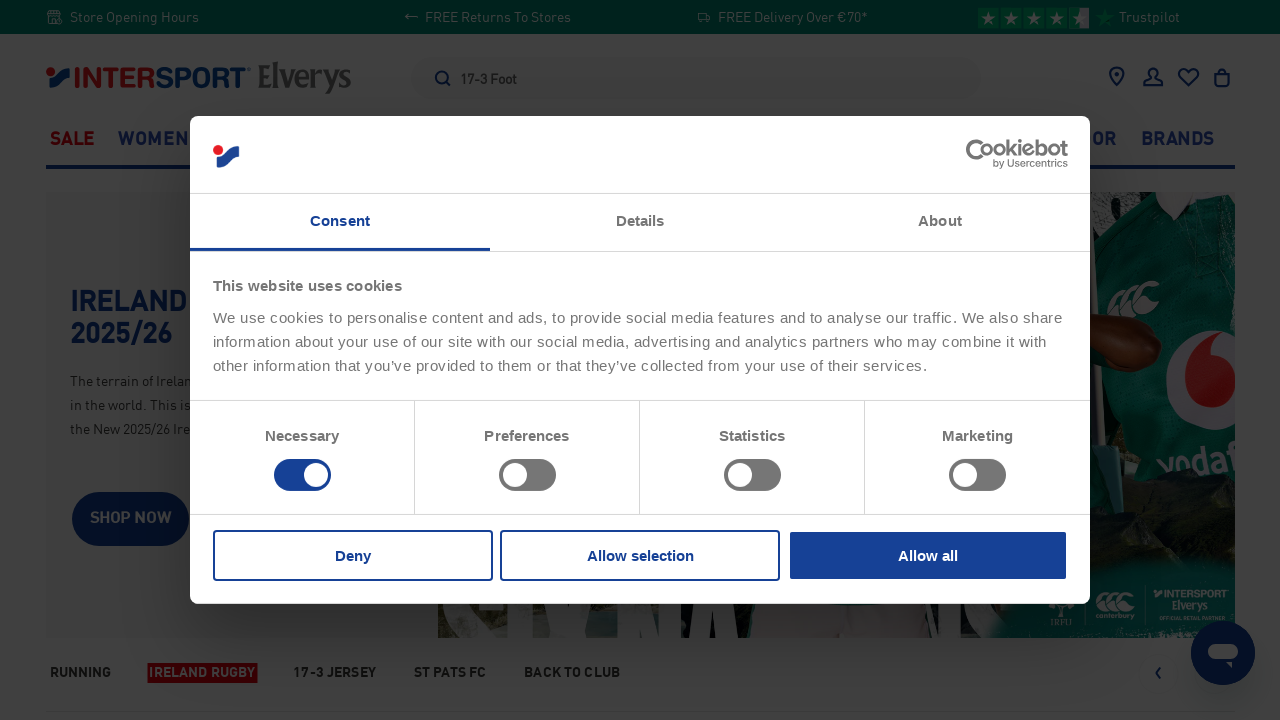

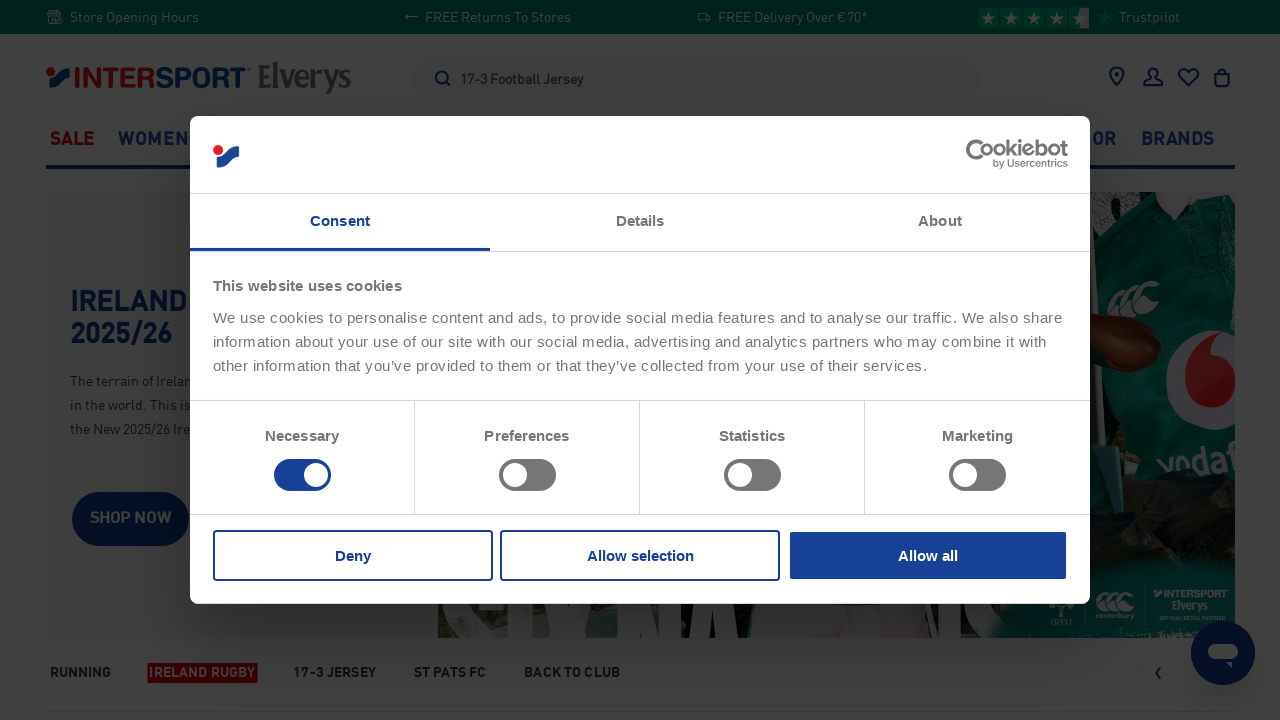